Tests clicking a button that triggers a JavaScript confirm dialog and dismissing it

Starting URL: https://the-internet.herokuapp.com/javascript_alerts

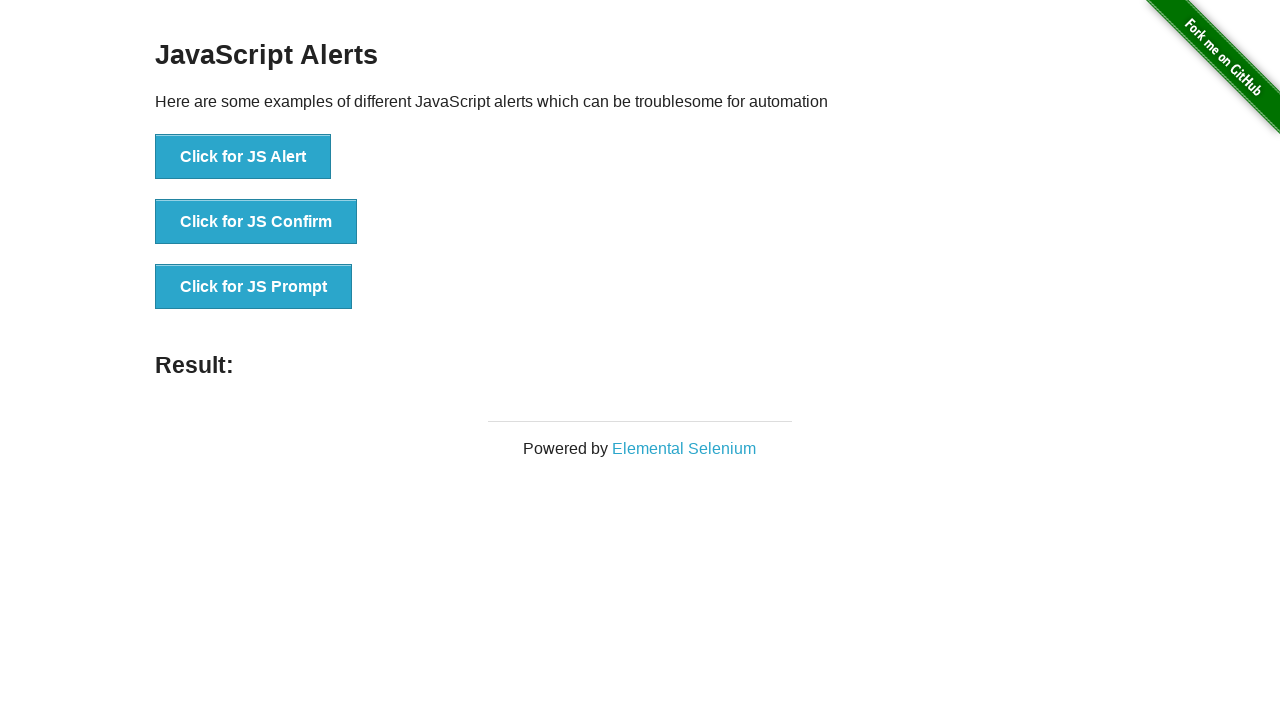

Set up dialog handler to dismiss the confirm dialog
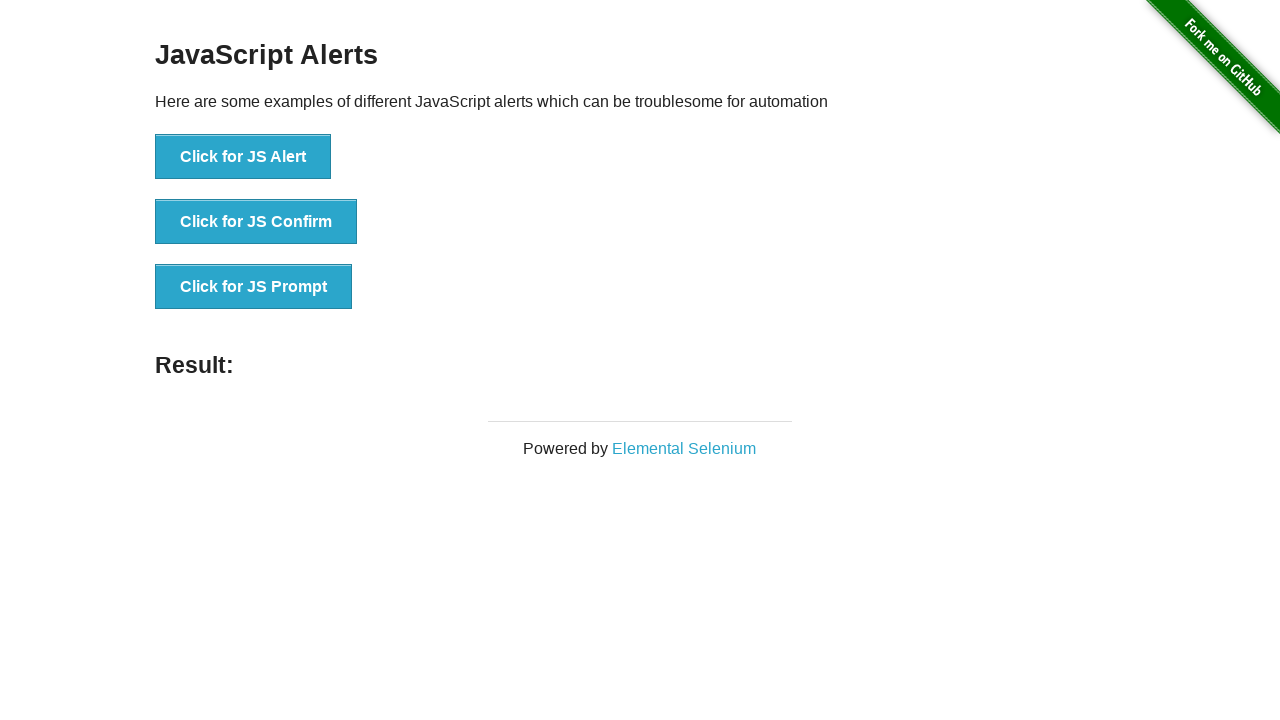

Clicked button to trigger JS Confirm dialog at (256, 222) on xpath=//button[contains(.,'Click for JS Confirm')]
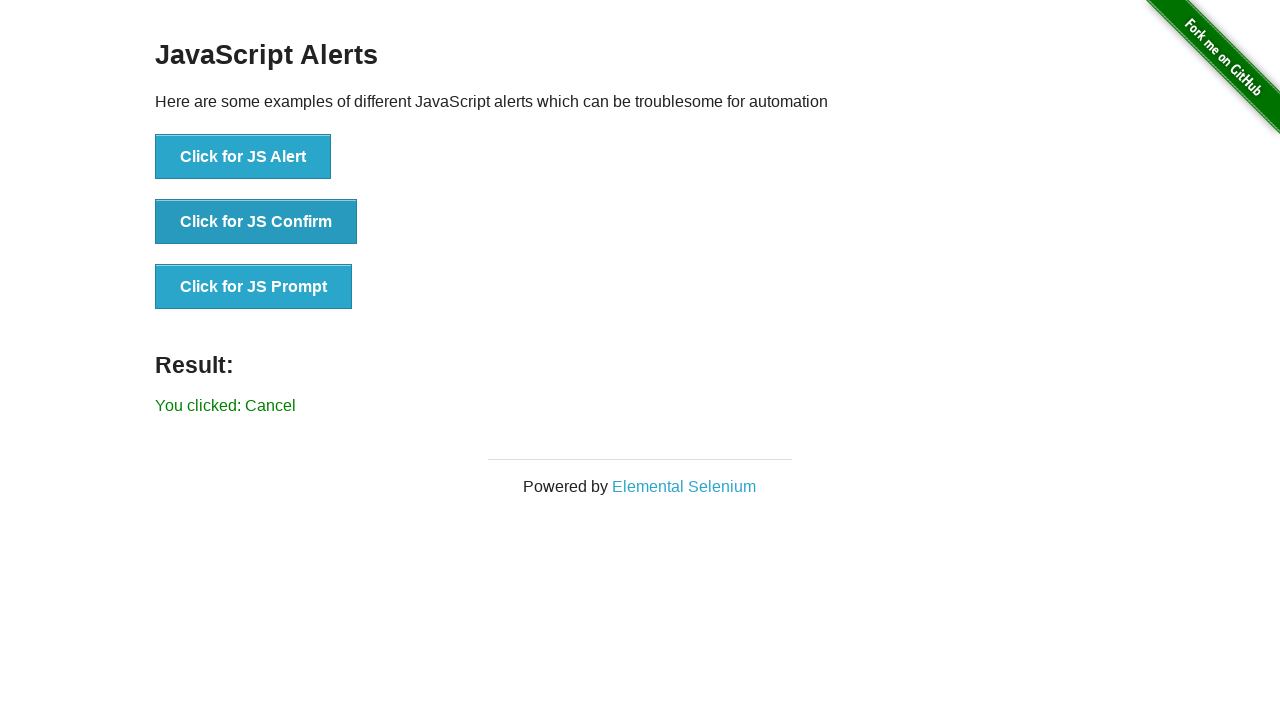

Waited for result element to update after dismissing confirm dialog
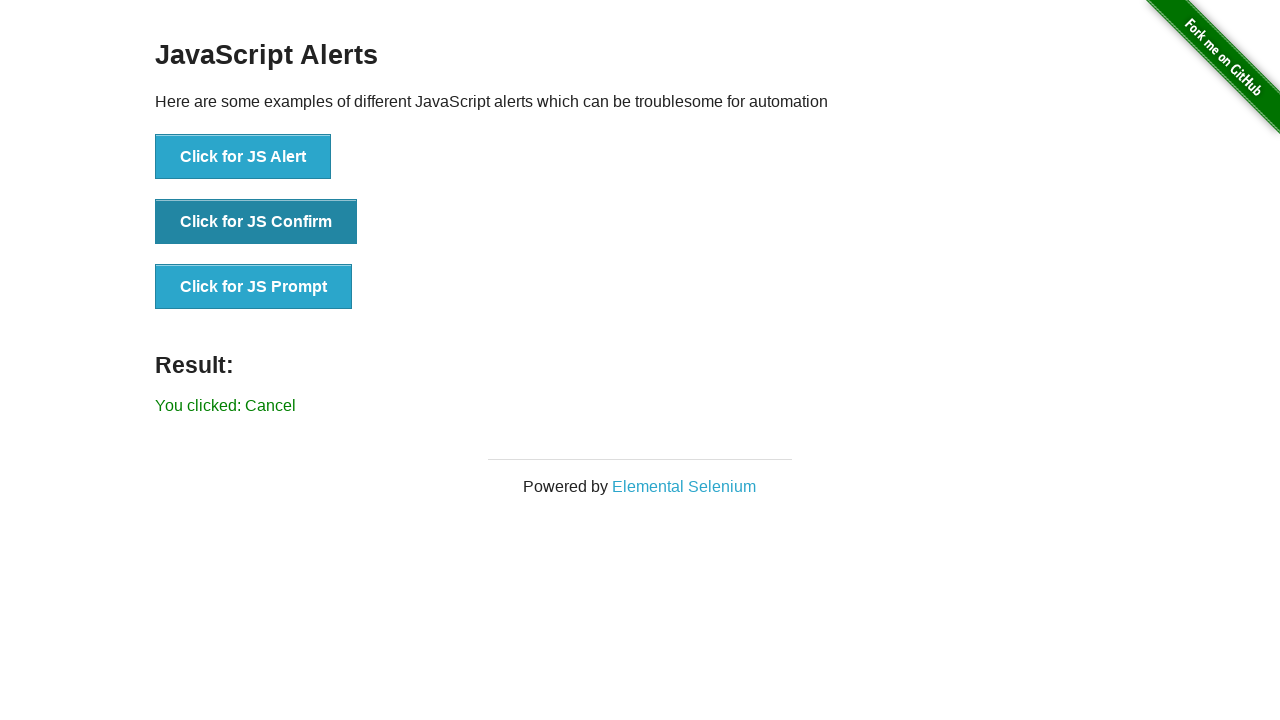

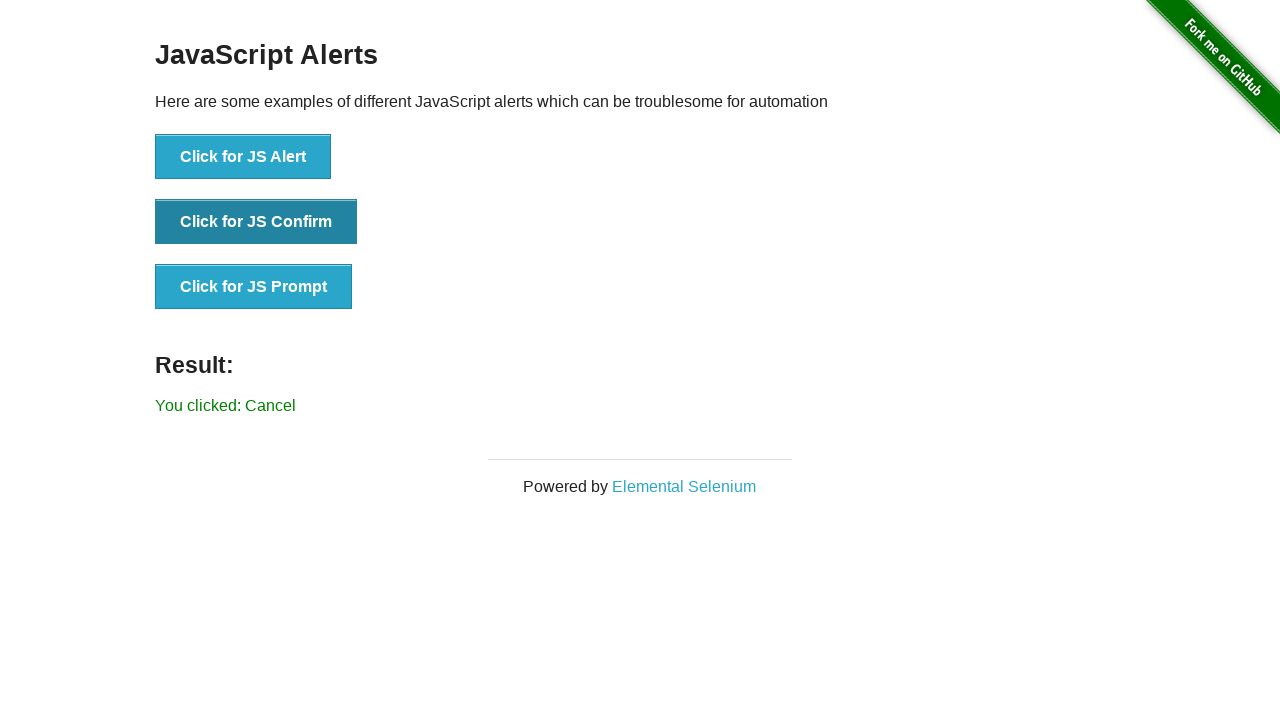